Tests scroll functionality by scrolling to different button elements on the page using JavaScript scroll into view

Starting URL: https://www.selenium.dev/selenium/web/scroll3.html

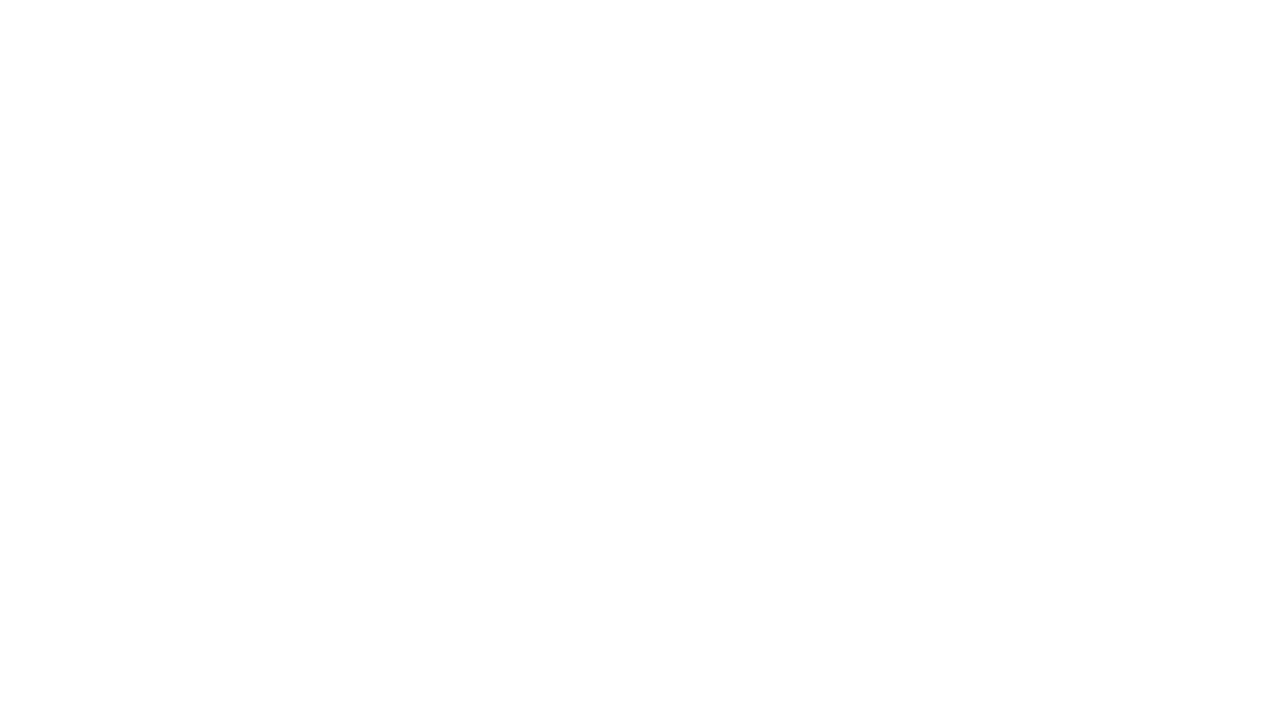

Located button1 element and scrolled it into view
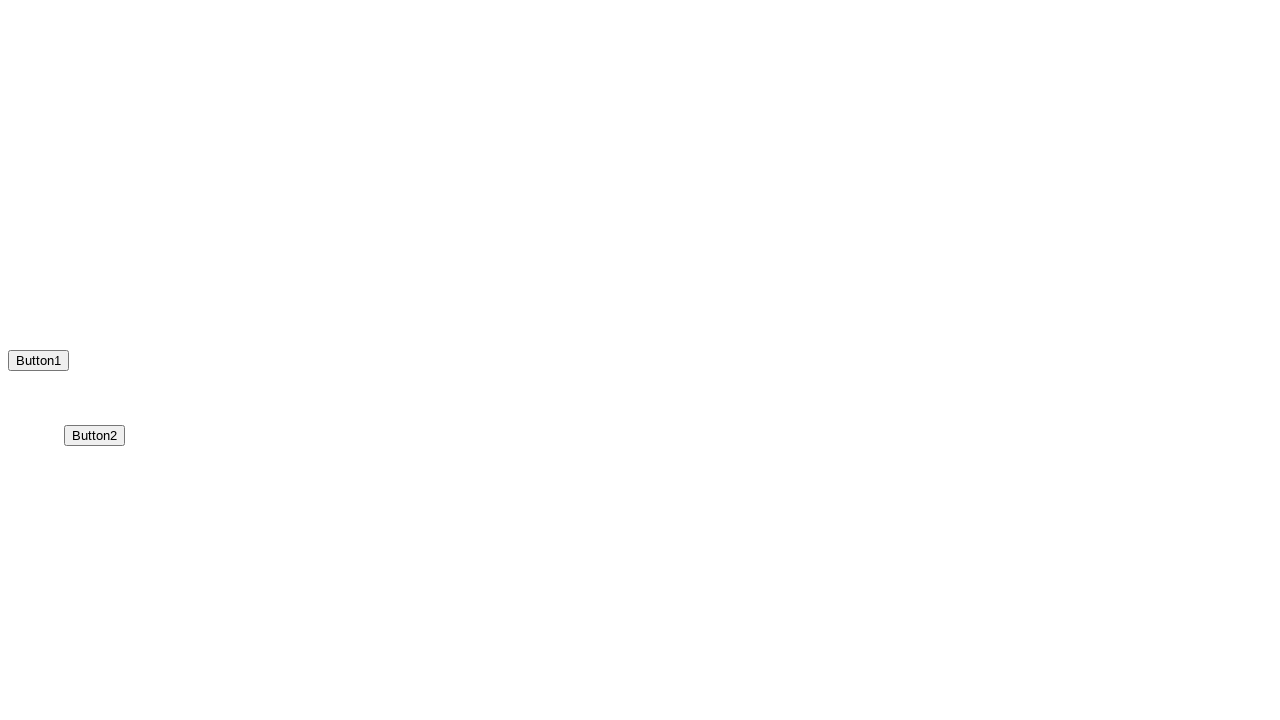

Waited 3 seconds to observe button1 scroll
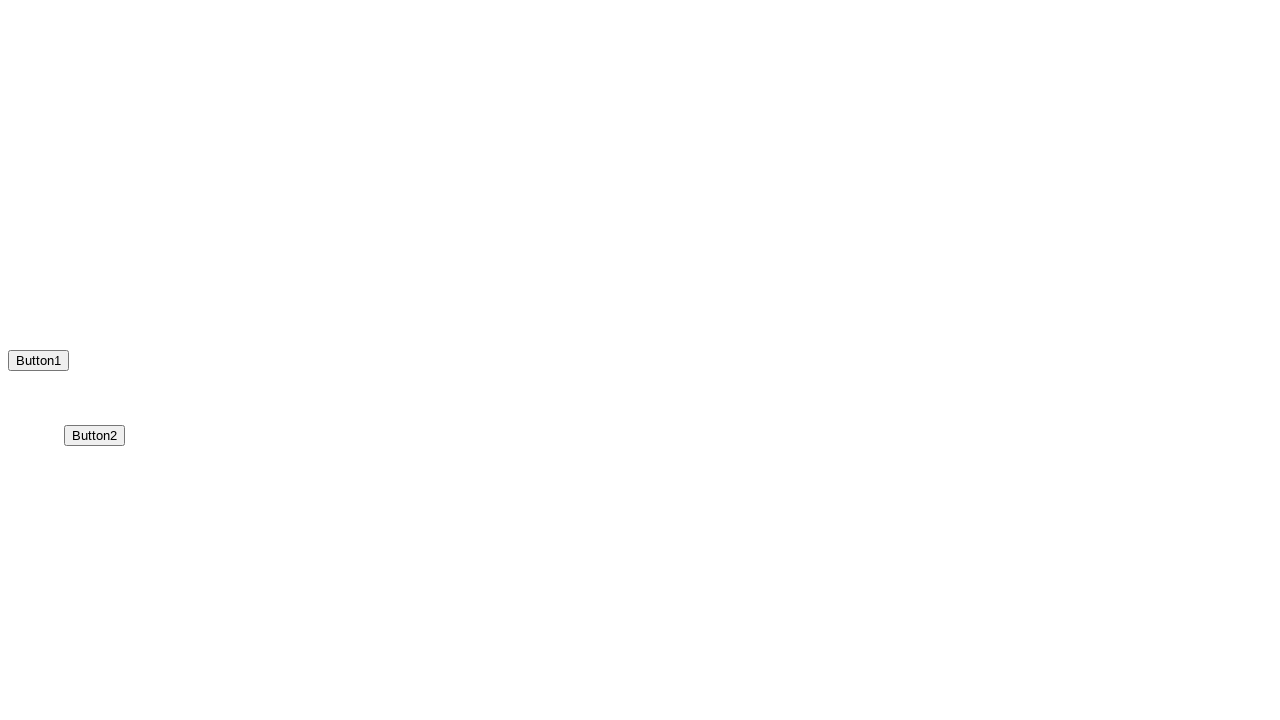

Located button2 element and scrolled it into view
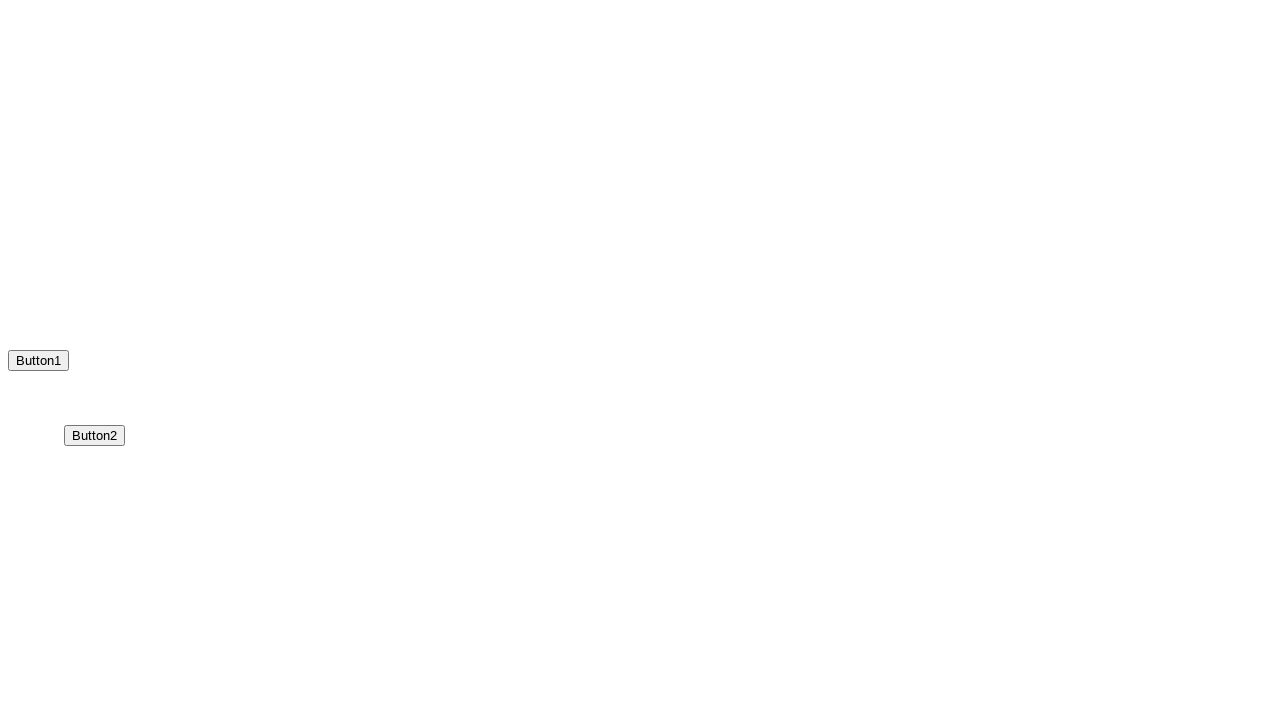

Waited 3 seconds to observe button2 scroll
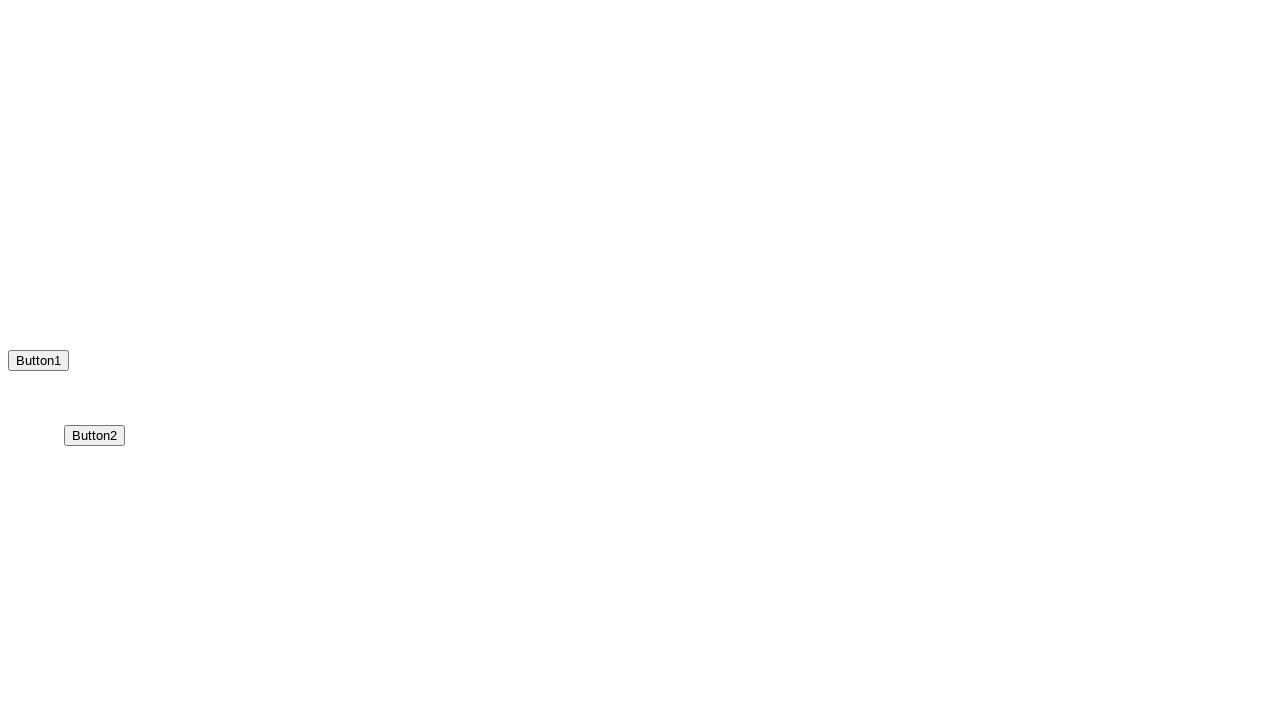

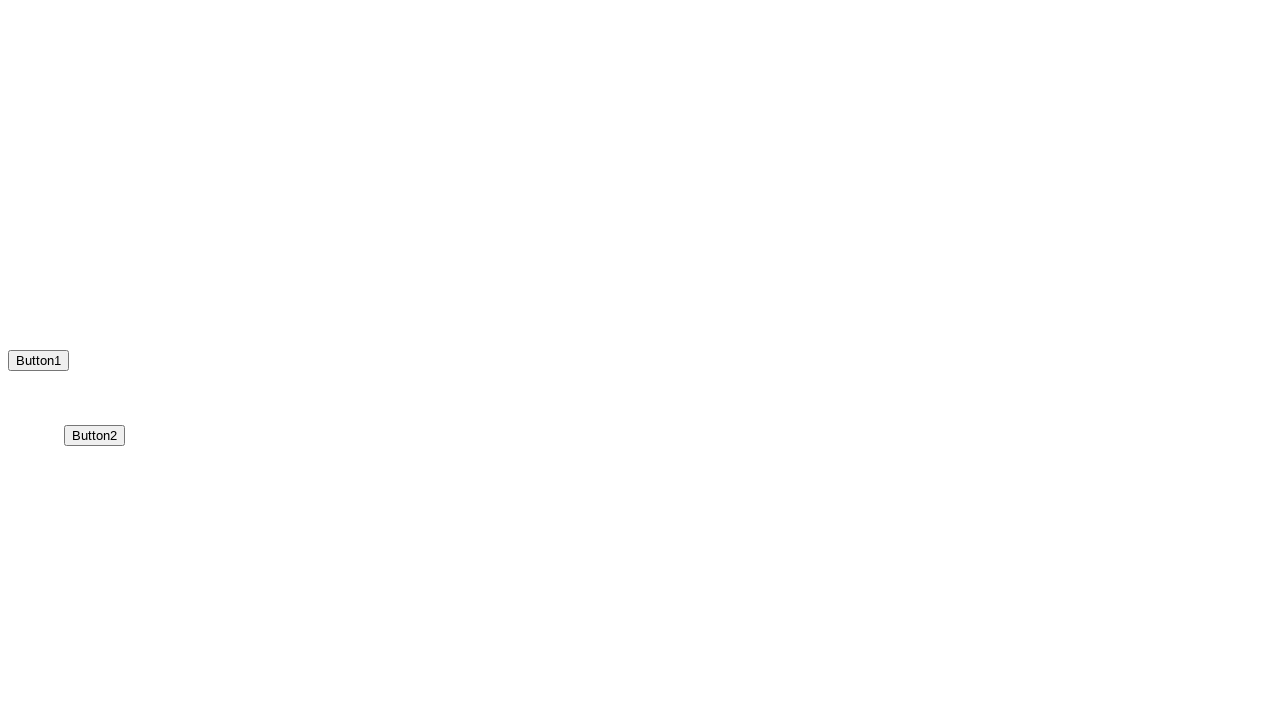